Tests right-click context menu functionality by performing a right-click action on a designated element

Starting URL: http://swisnl.github.io/jQuery-contextMenu/demo.html

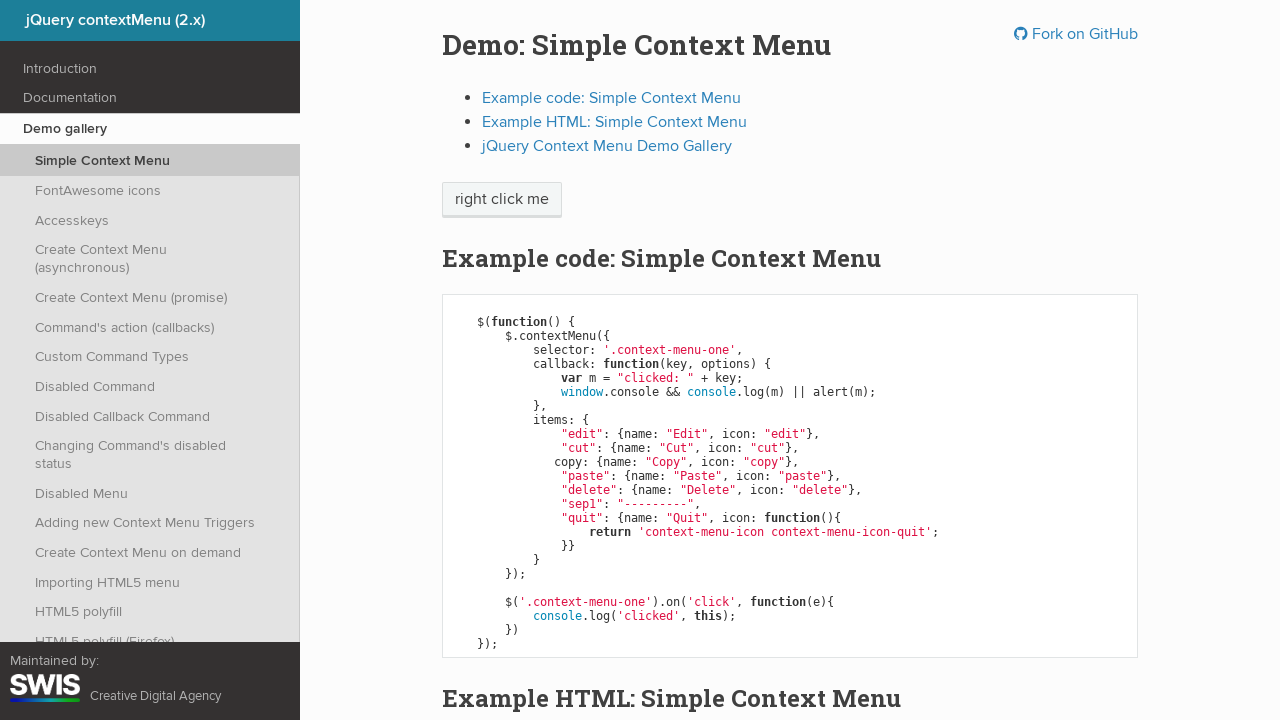

Located right-click target element
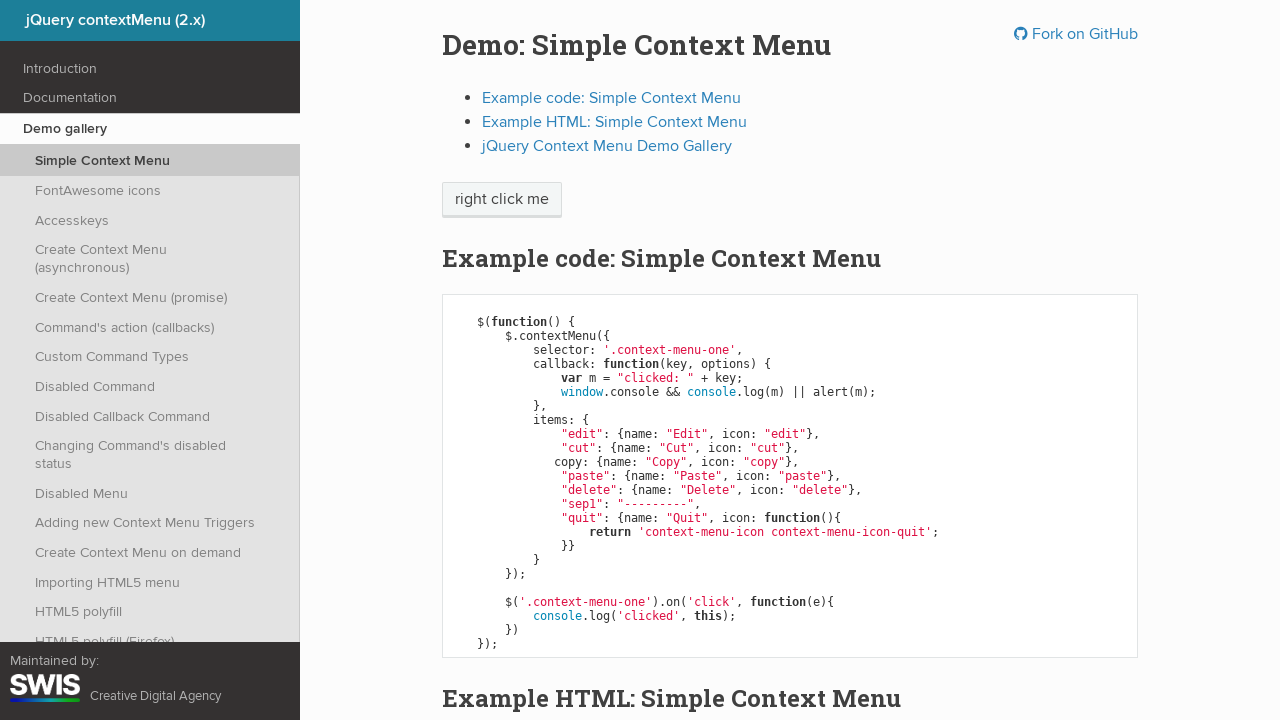

Performed right-click on target element at (502, 200) on xpath=//span[text()='right click me']
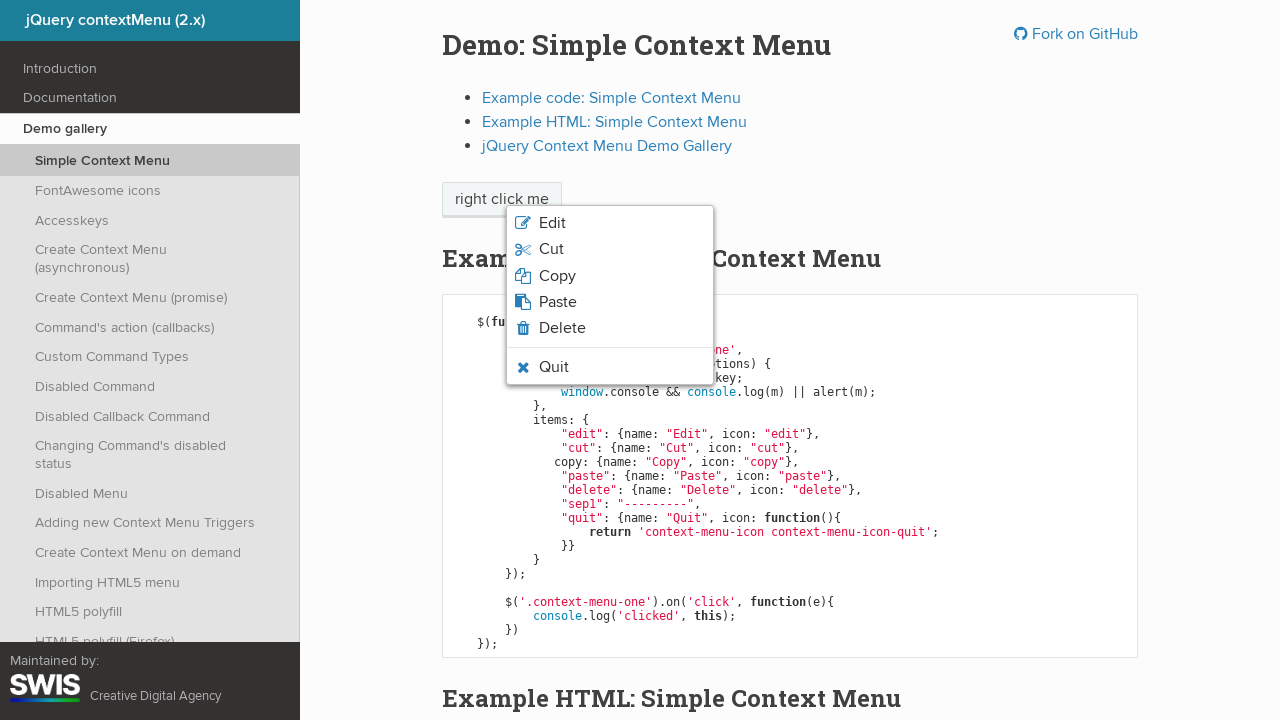

Context menu appeared after right-click
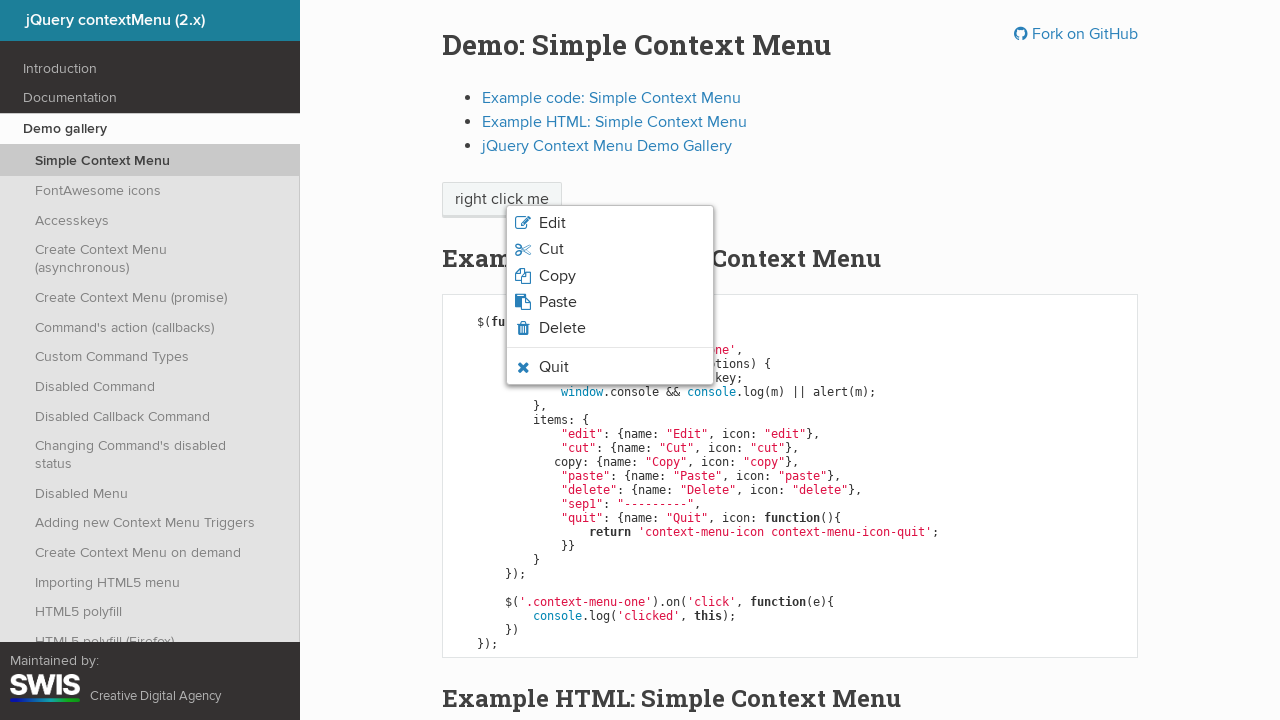

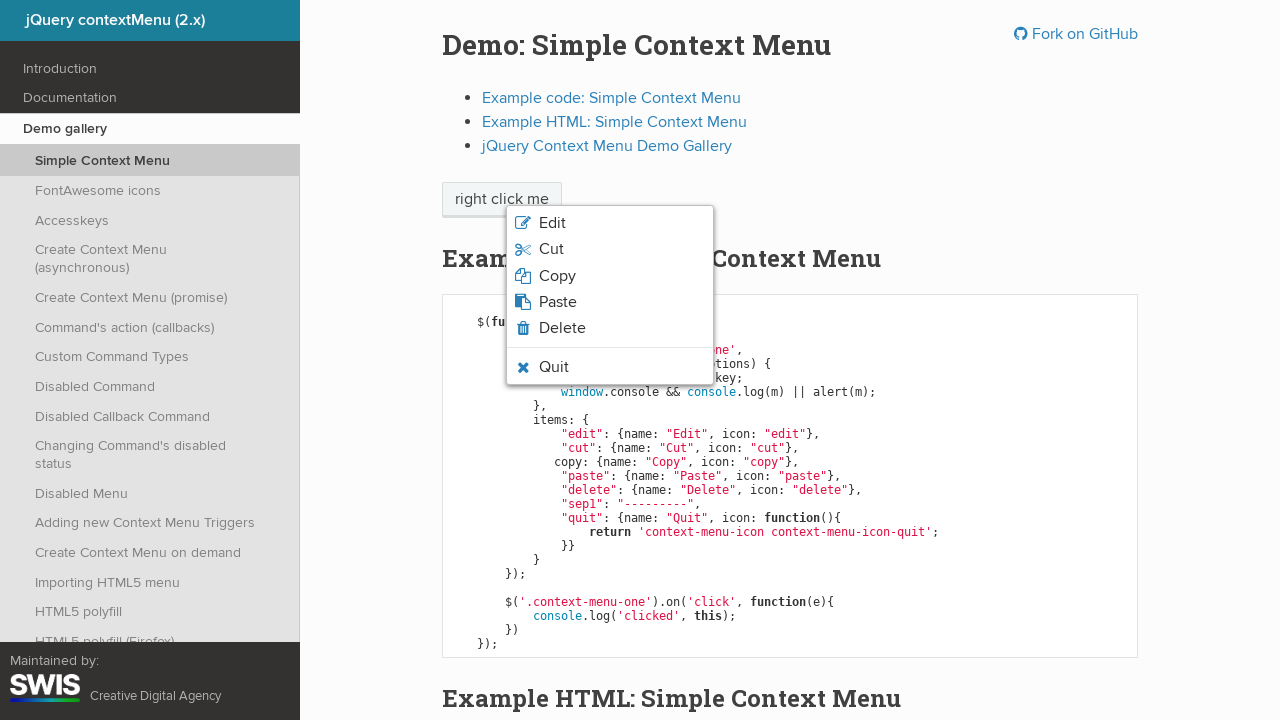